Tests browser navigation functionality by clicking on Elements card, using back/forward navigation buttons, and refreshing the page

Starting URL: https://demoqa.com/

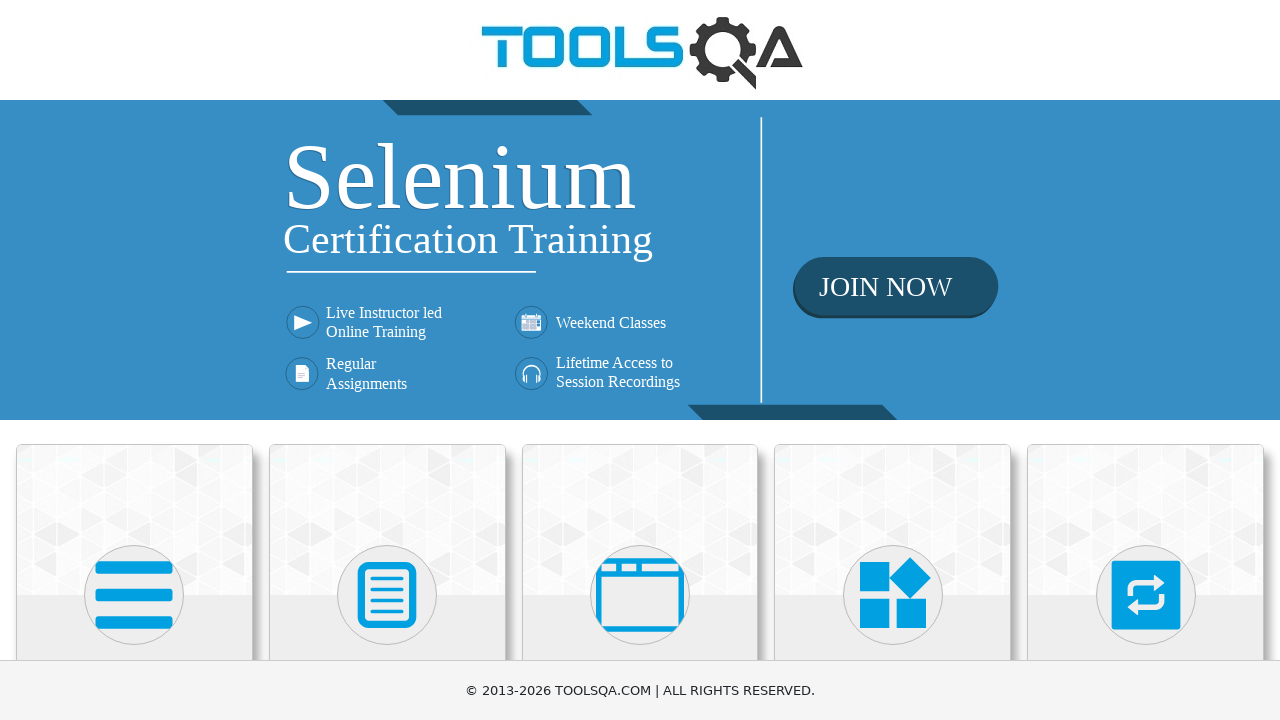

Clicked on Elements card at (134, 520) on .category-cards .card.mt-4.top-card:first-child
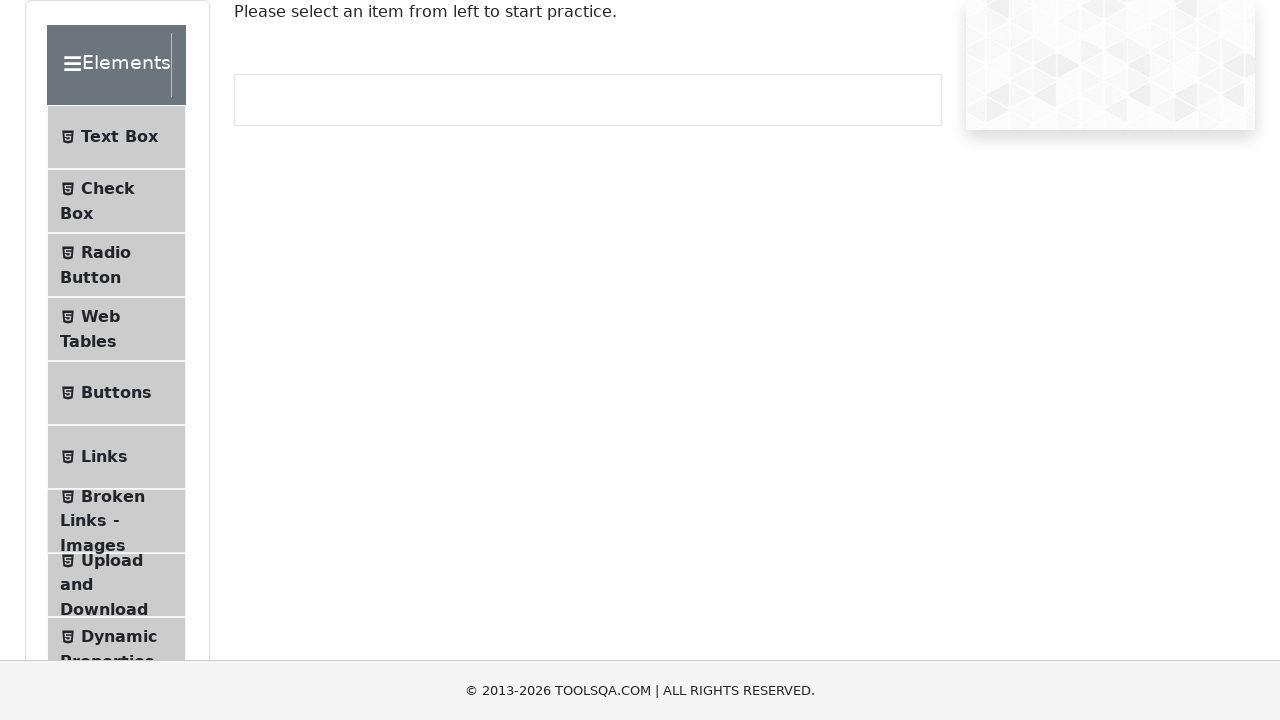

Navigated back to home page using browser back button
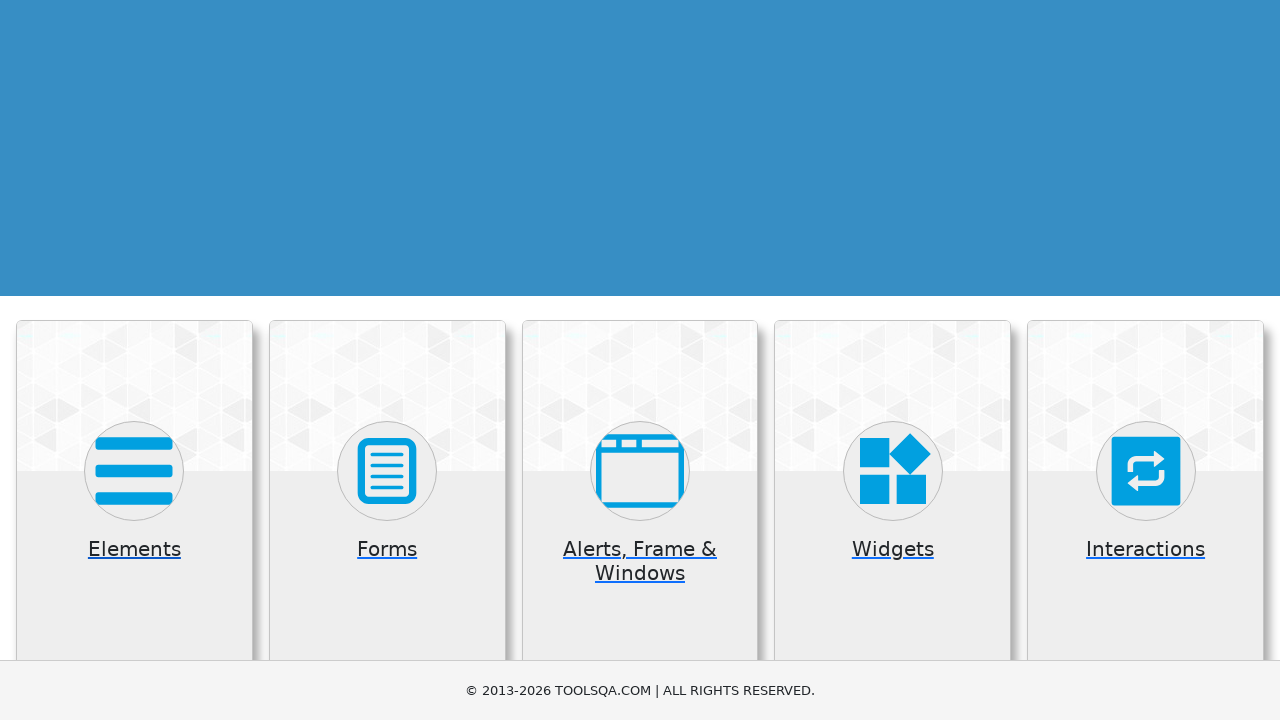

Navigated forward to Elements page using browser forward button
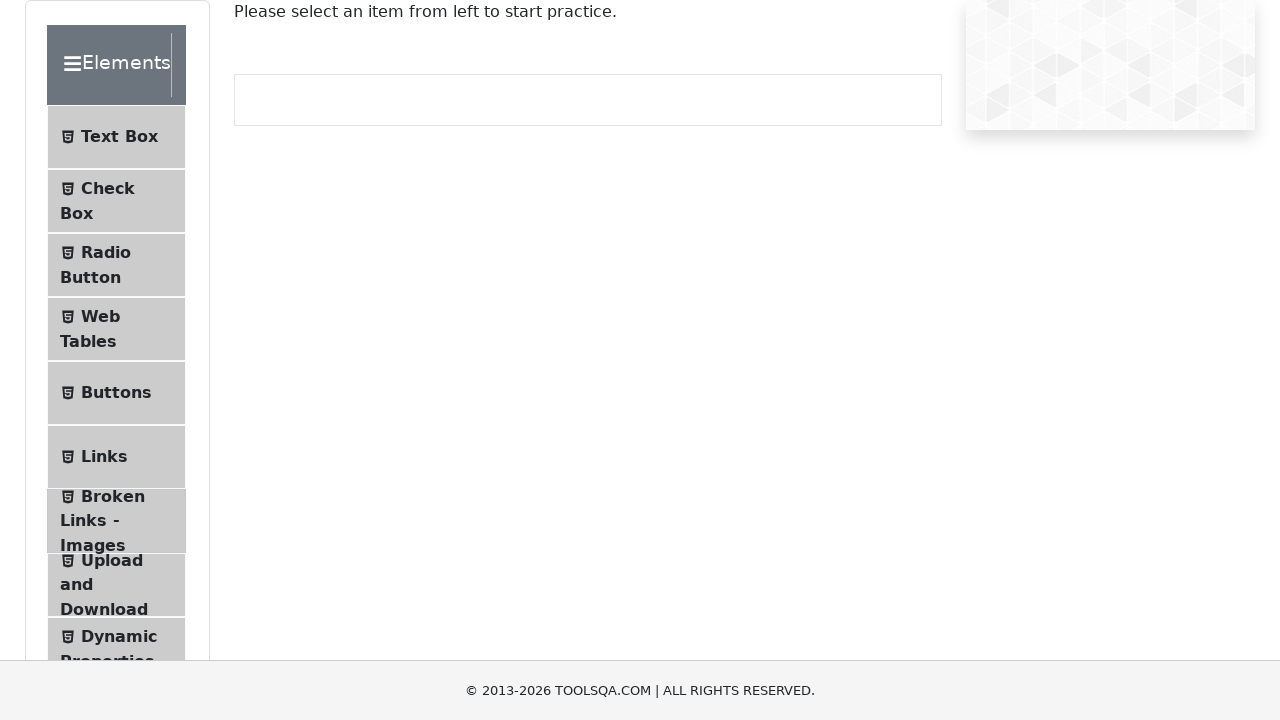

Navigated directly to https://demoqa.com/
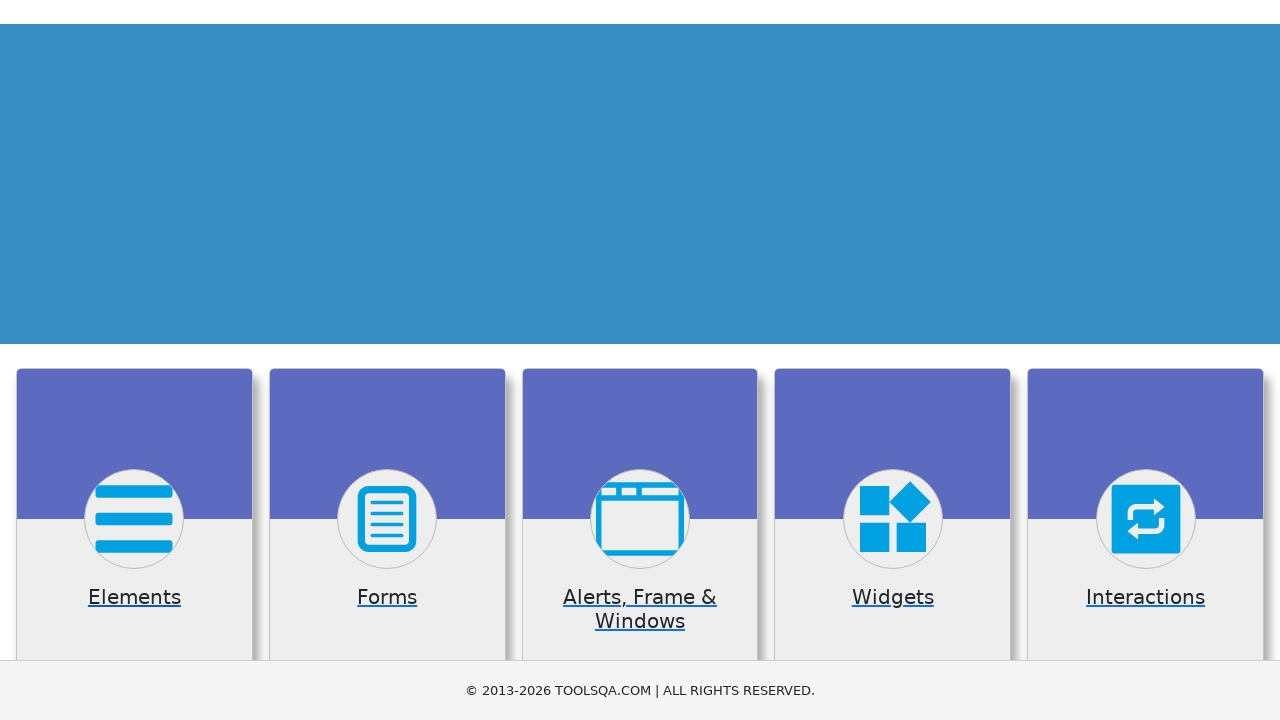

Refreshed the page
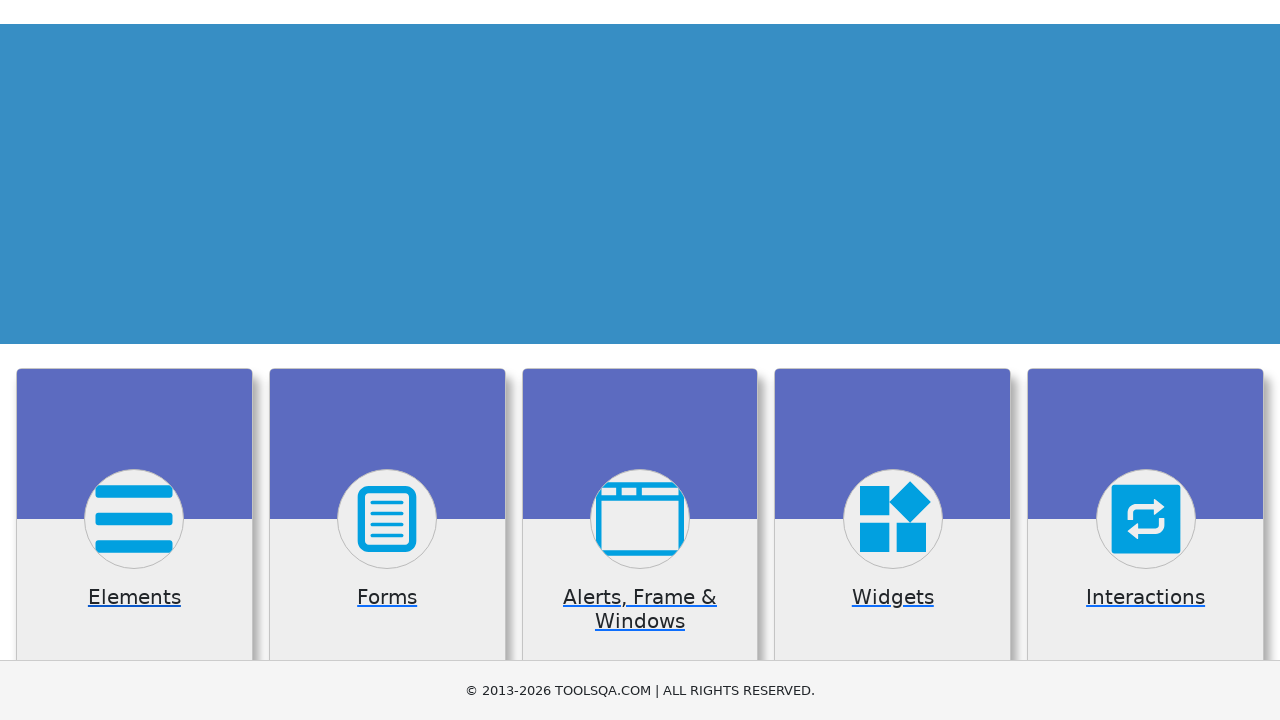

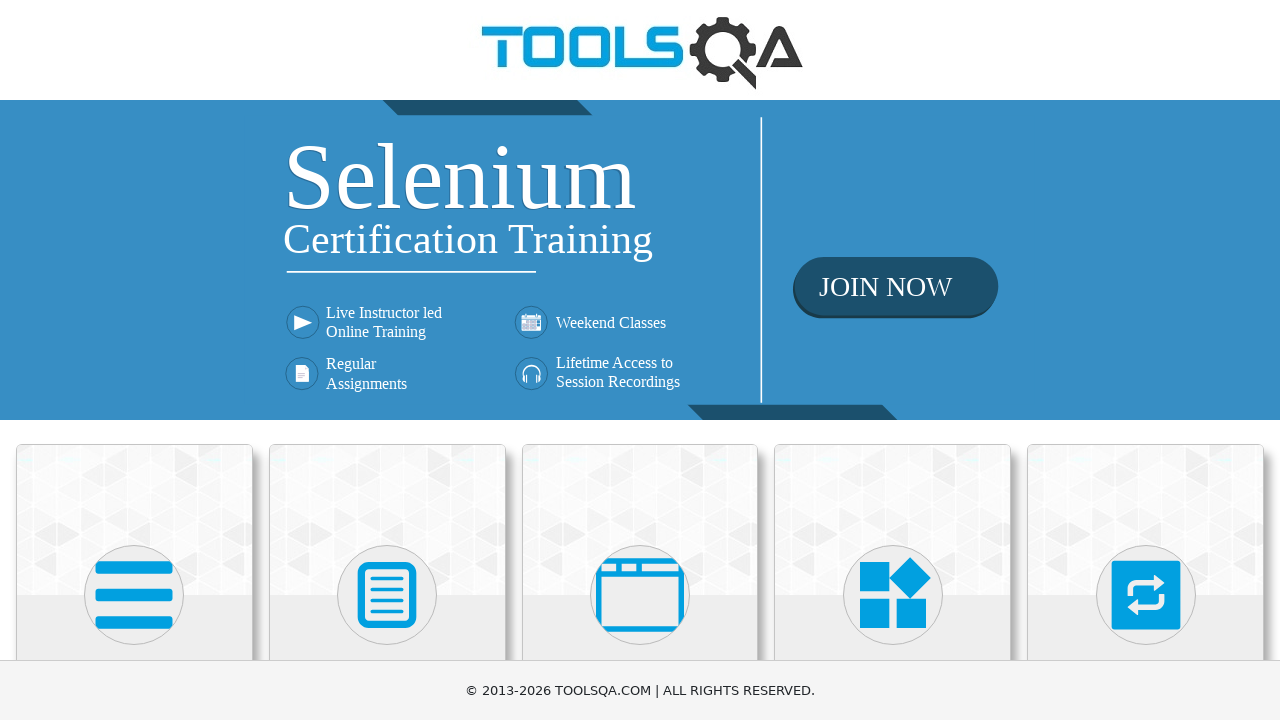